Tests editing a todo item and saving changes by blurring the input textbox

Starting URL: https://todomvc.com/examples/typescript-angular/#/

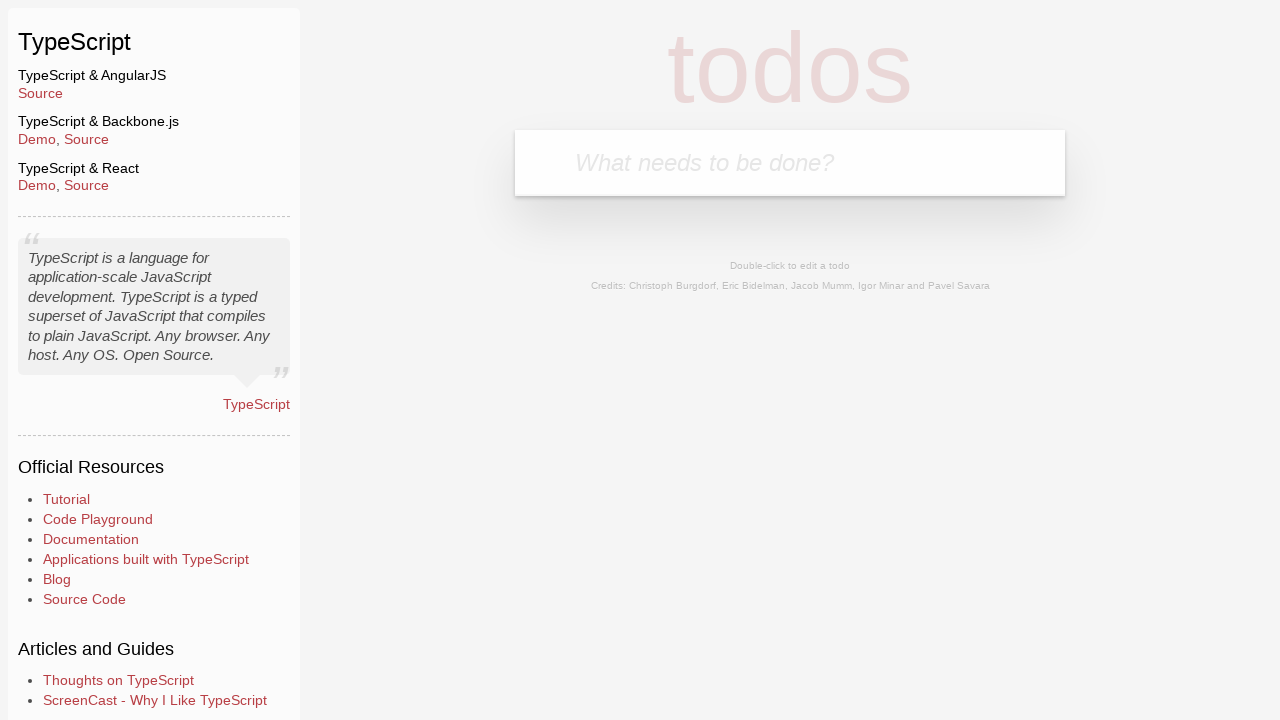

Filled new todo input with 'Lorem' on input.new-todo
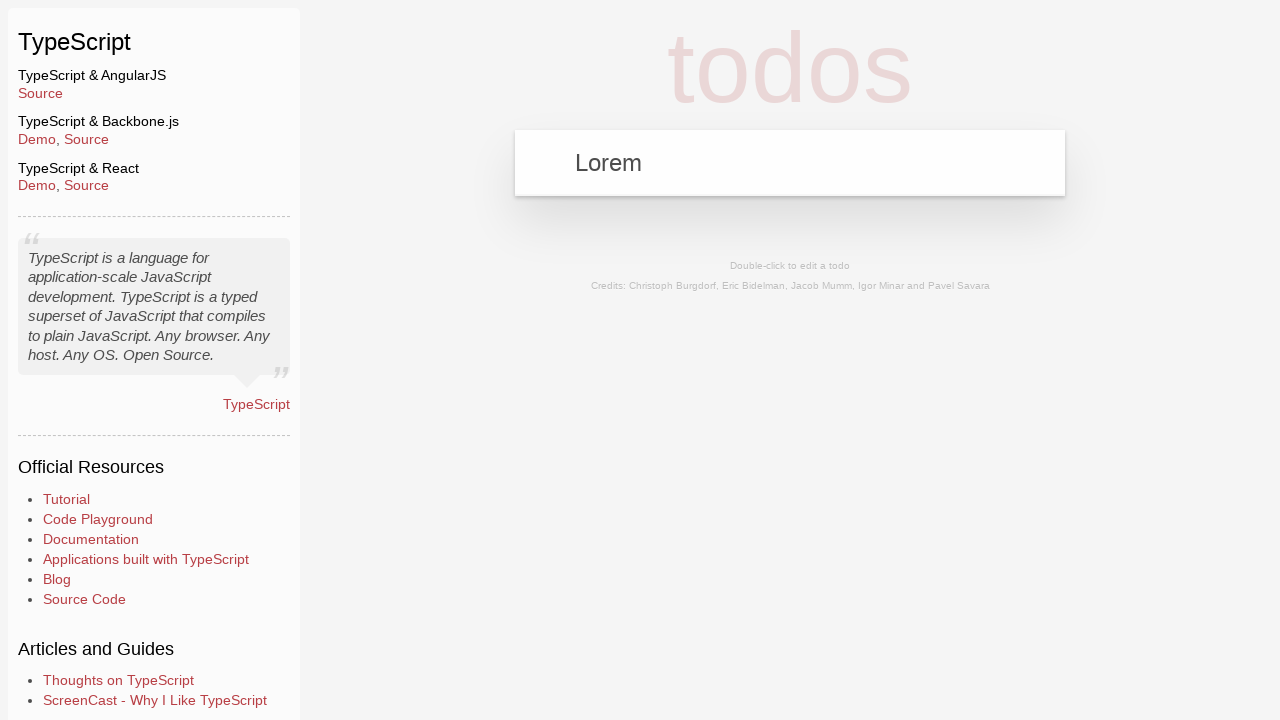

Pressed Enter to create todo item on input.new-todo
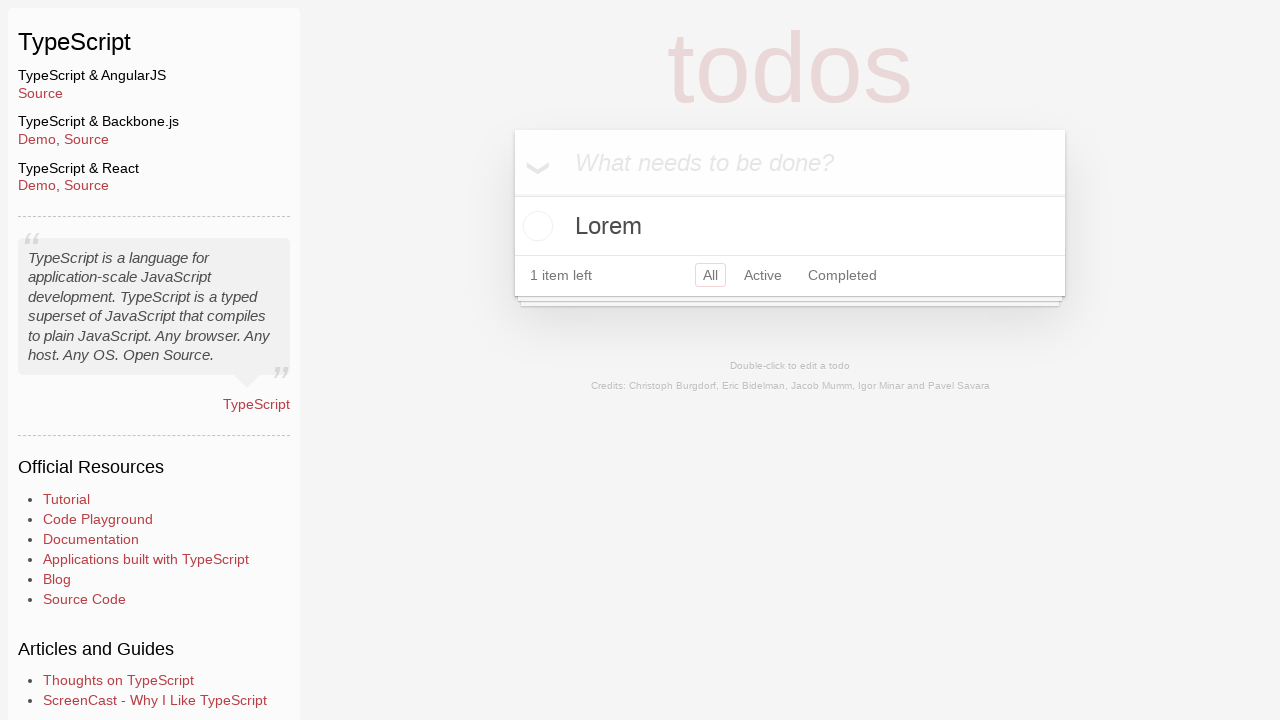

Double-clicked todo item to enter edit mode at (790, 226) on text=Lorem
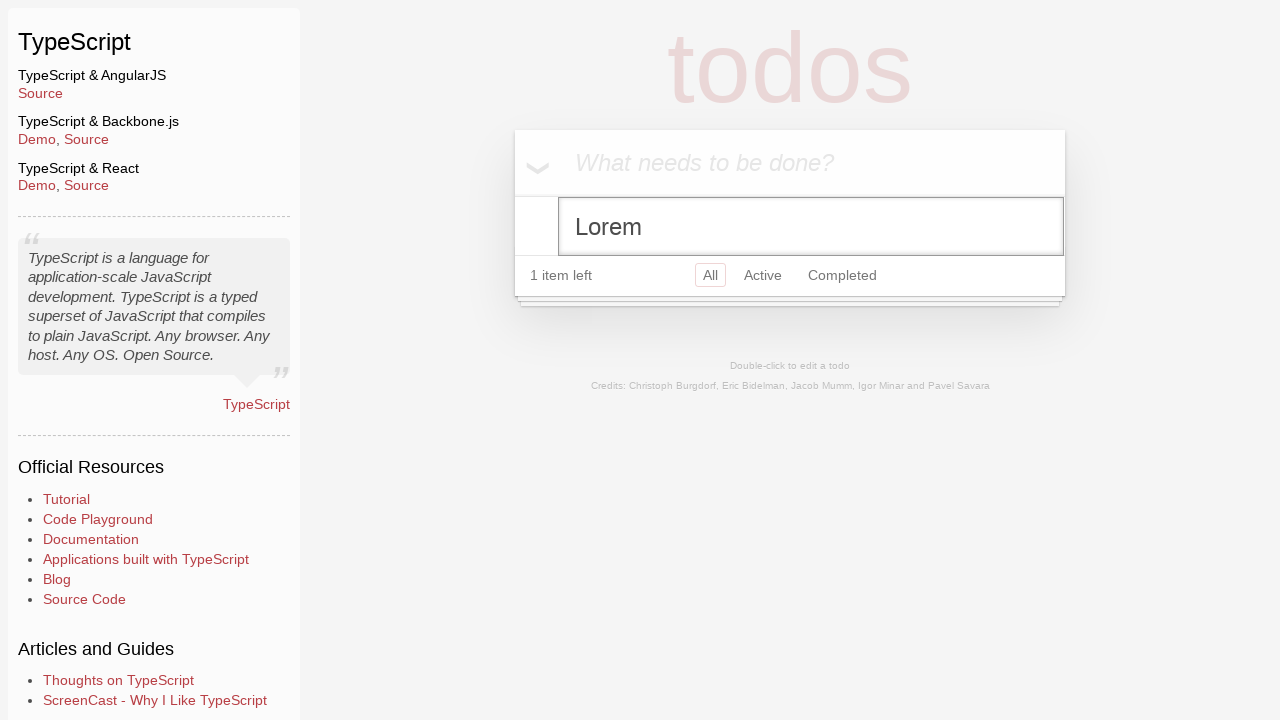

Changed todo text from 'Lorem' to 'Ipsum' on input.edit
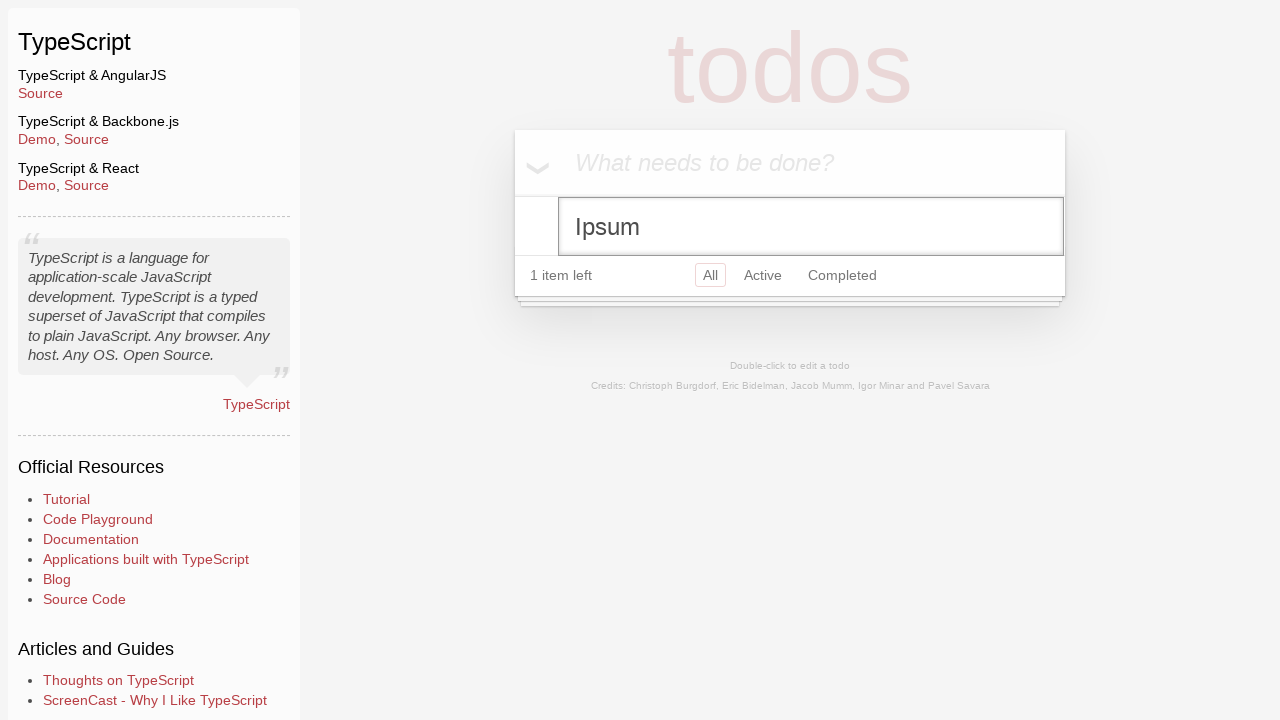

Blurred input by clicking on body to save changes at (215, 130) on body
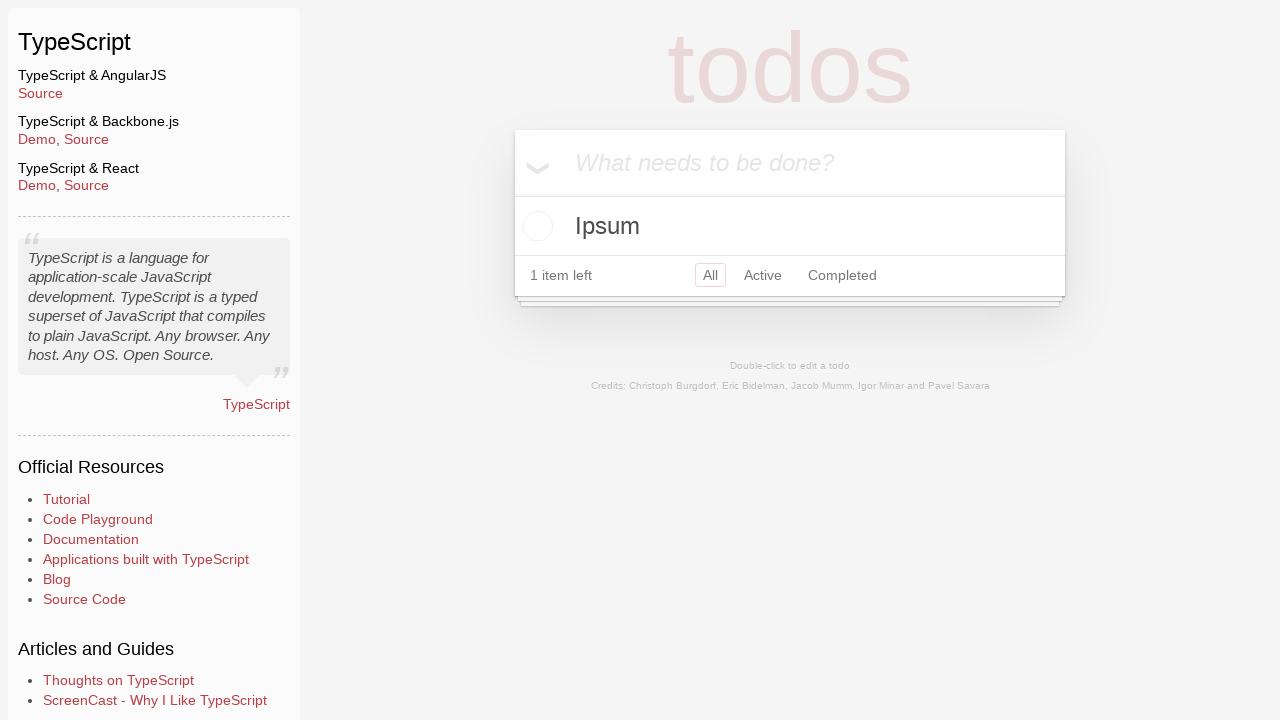

Verified todo item now displays 'Ipsum'
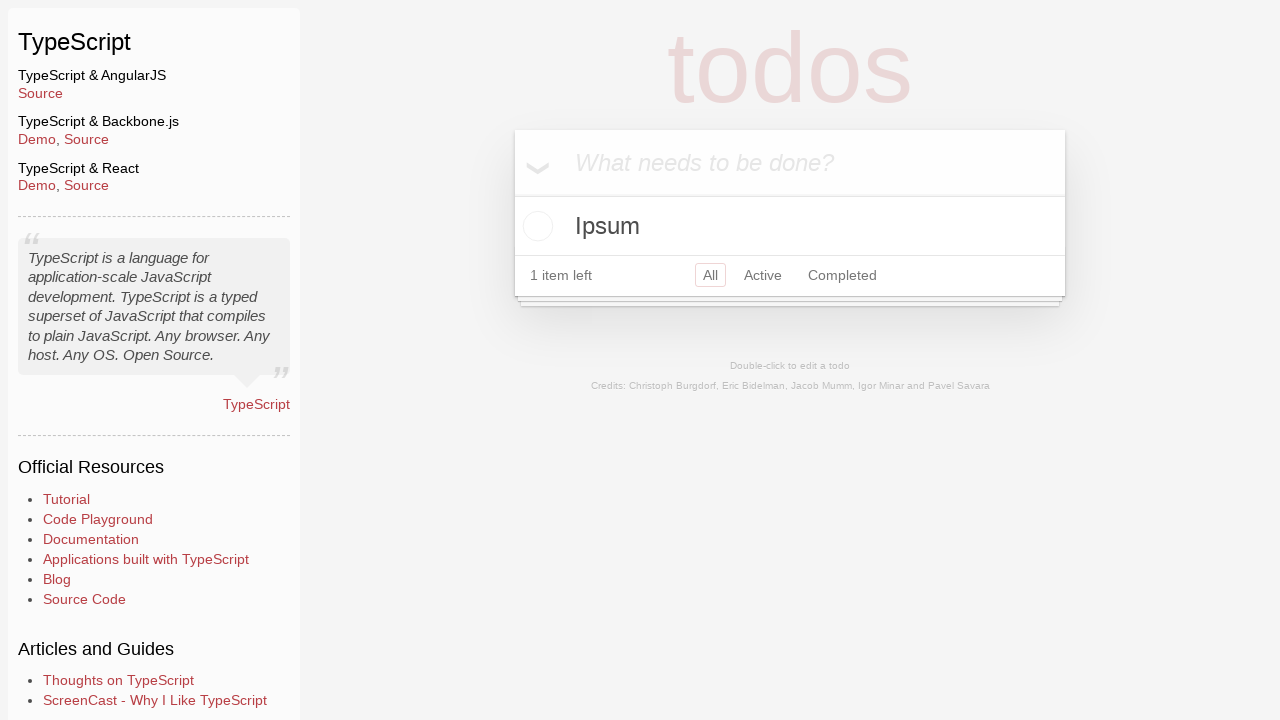

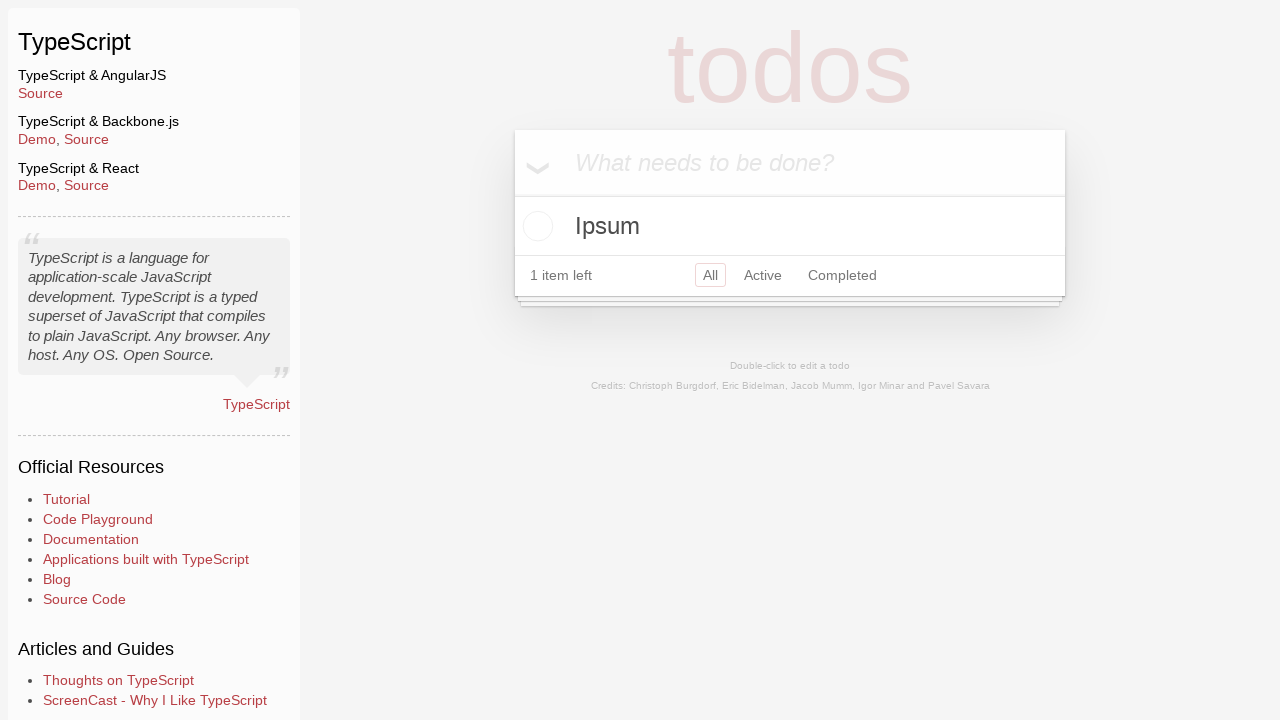